Tests alert functionality by entering a name, triggering an alert, verifying the name appears in the alert text, and accepting the alert

Starting URL: https://rahulshettyacademy.com/AutomationPractice/

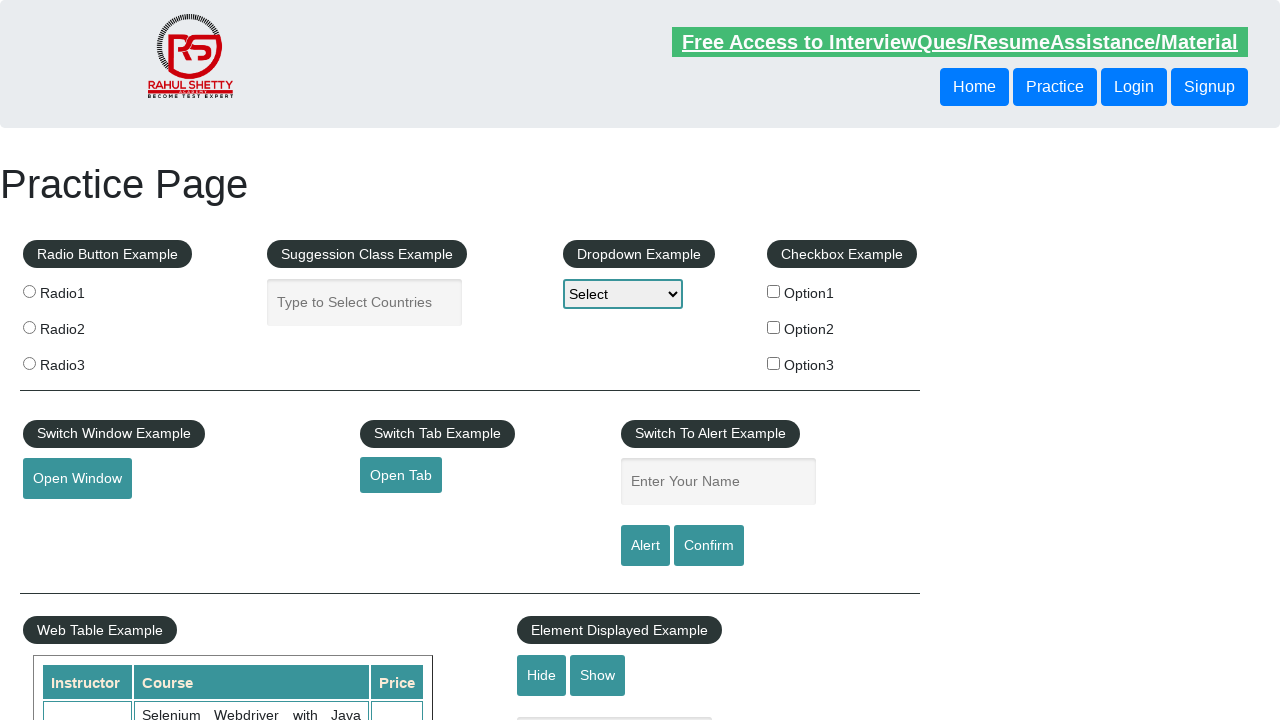

Filled name field with 'Vishal' on #name
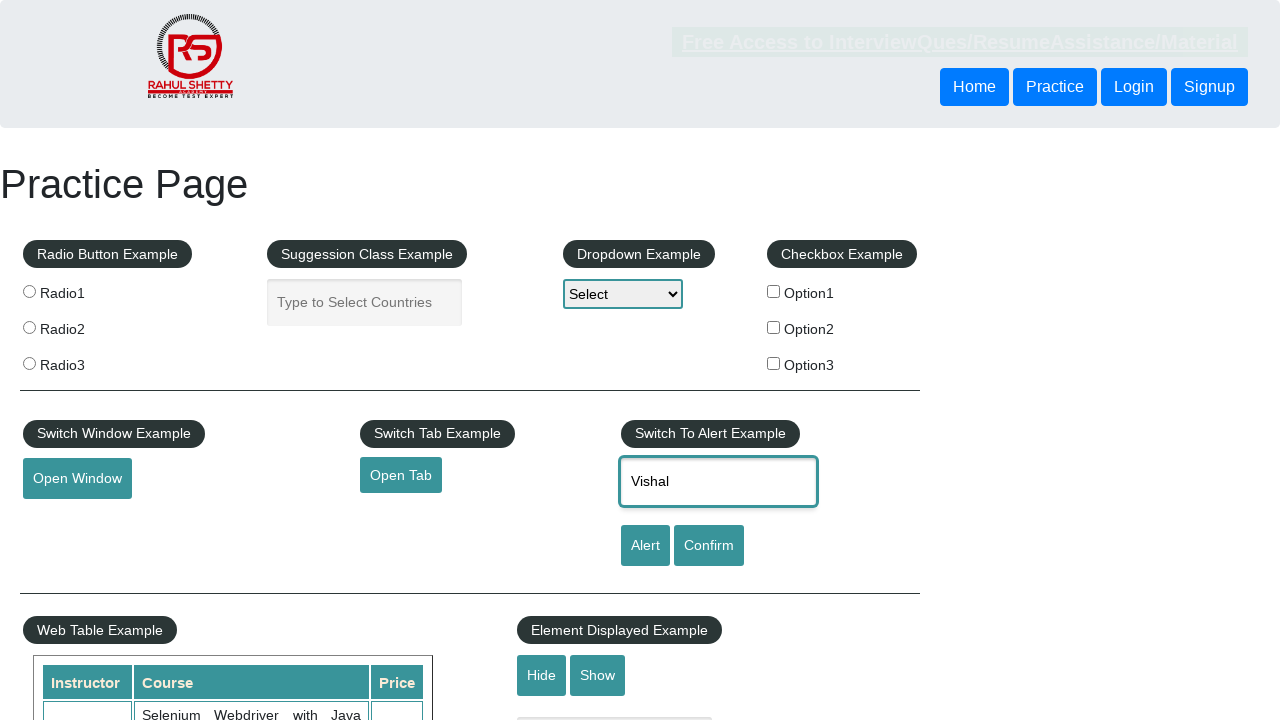

Clicked alert button to trigger alert dialog at (645, 546) on #alertbtn
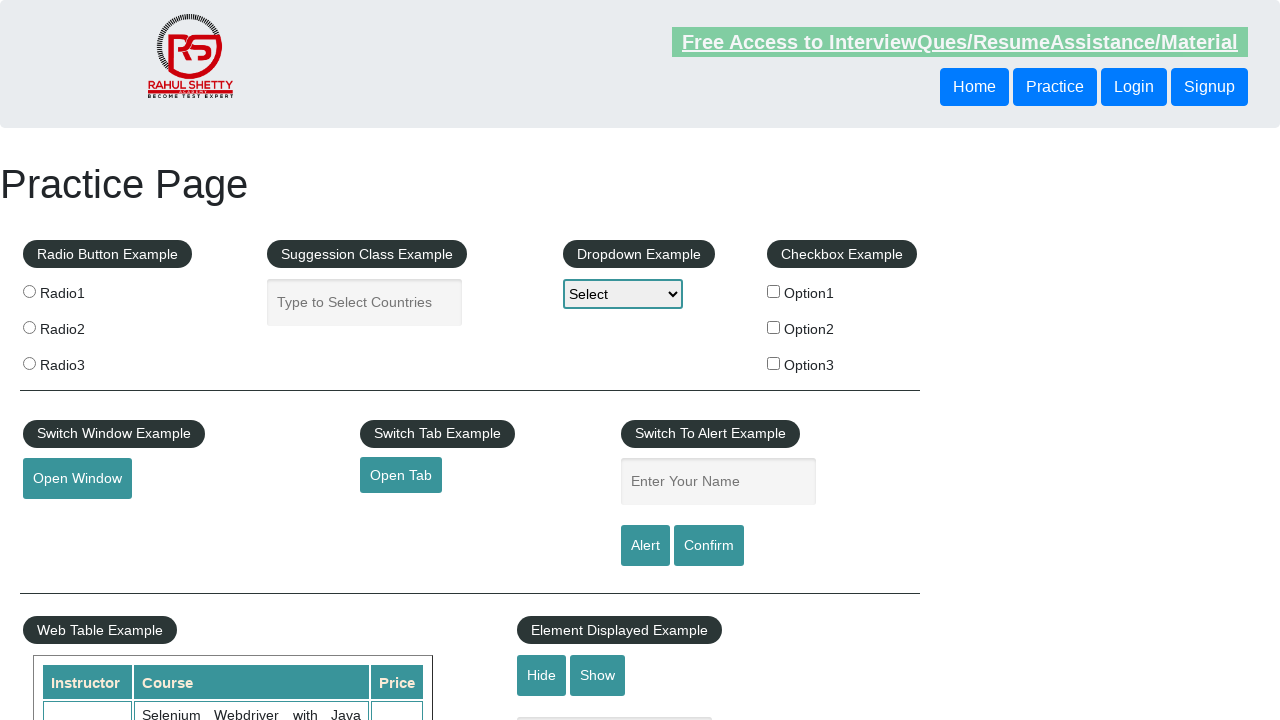

Registered dialog event handler
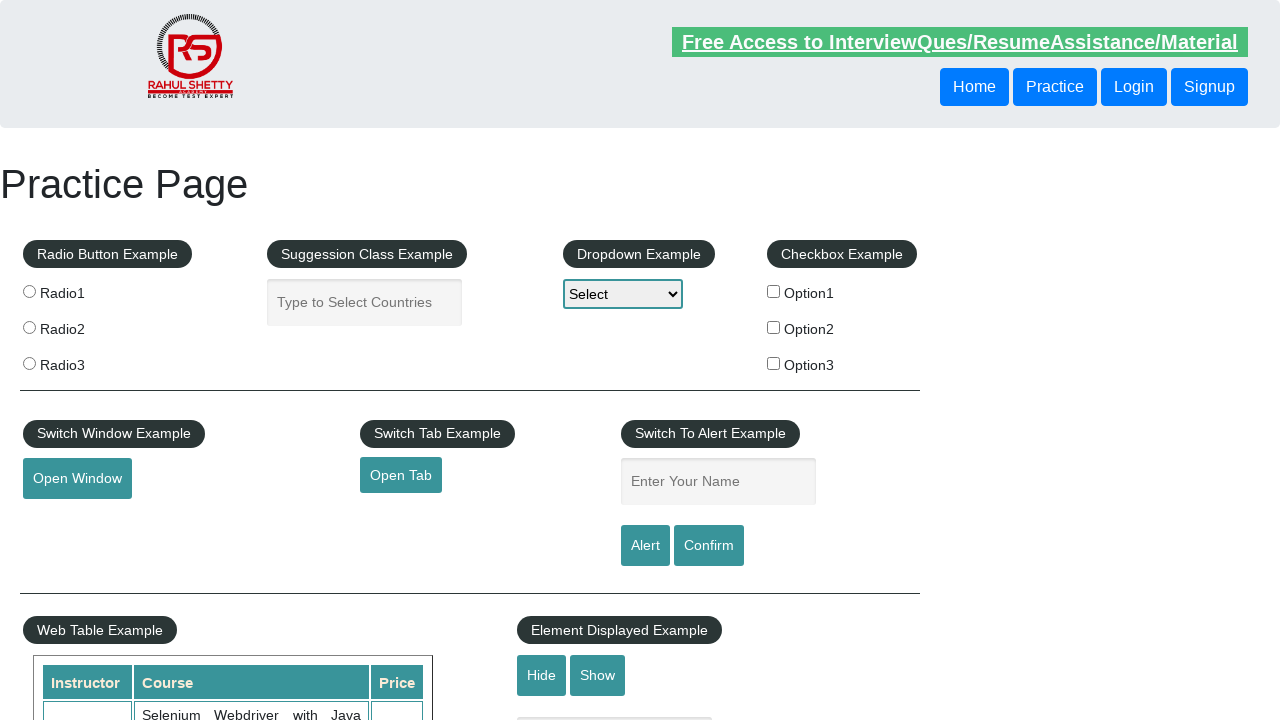

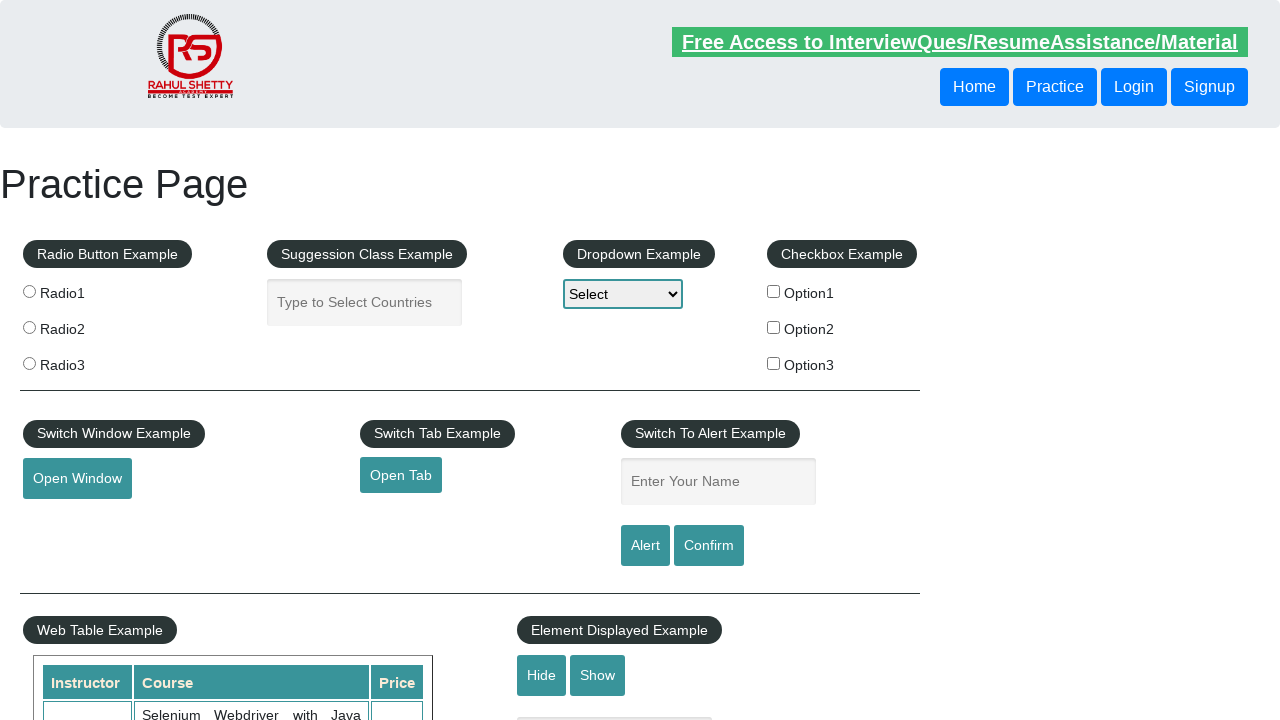